Tests Python.org website by performing a search for "pycon" and verifying results are displayed

Starting URL: http://www.python.org

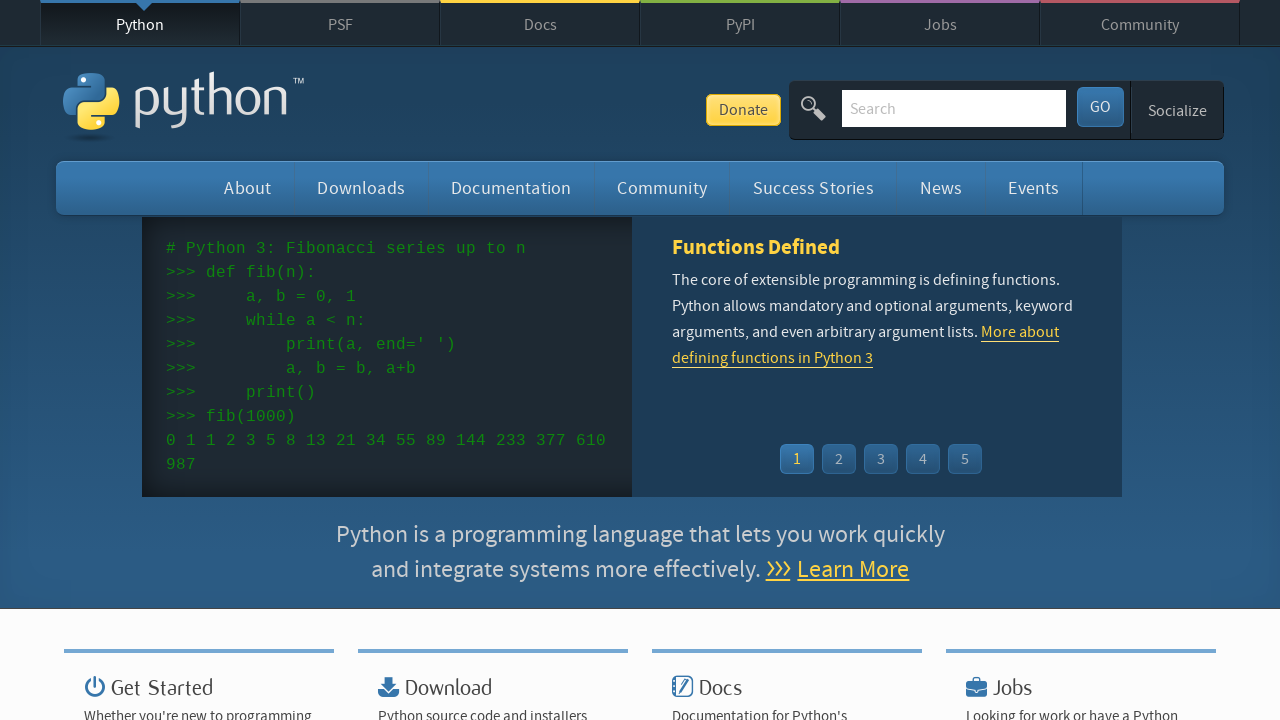

Verified page title contains 'Python'
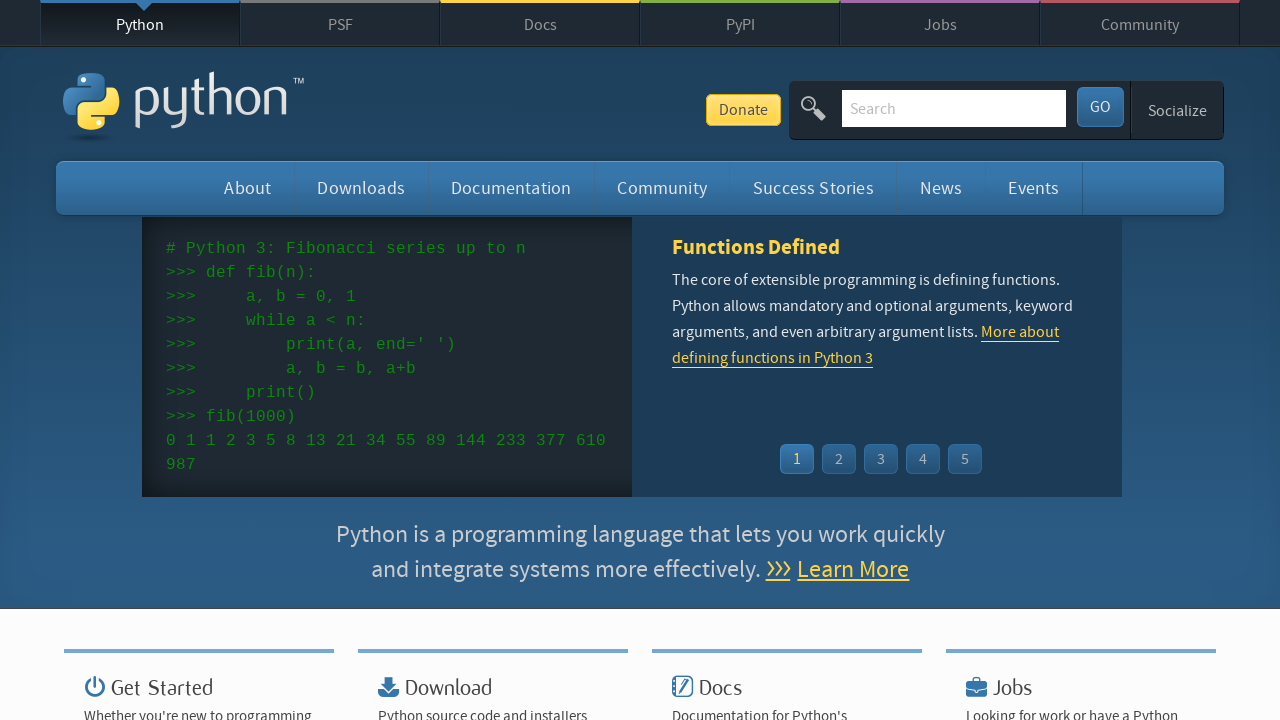

Located search input field
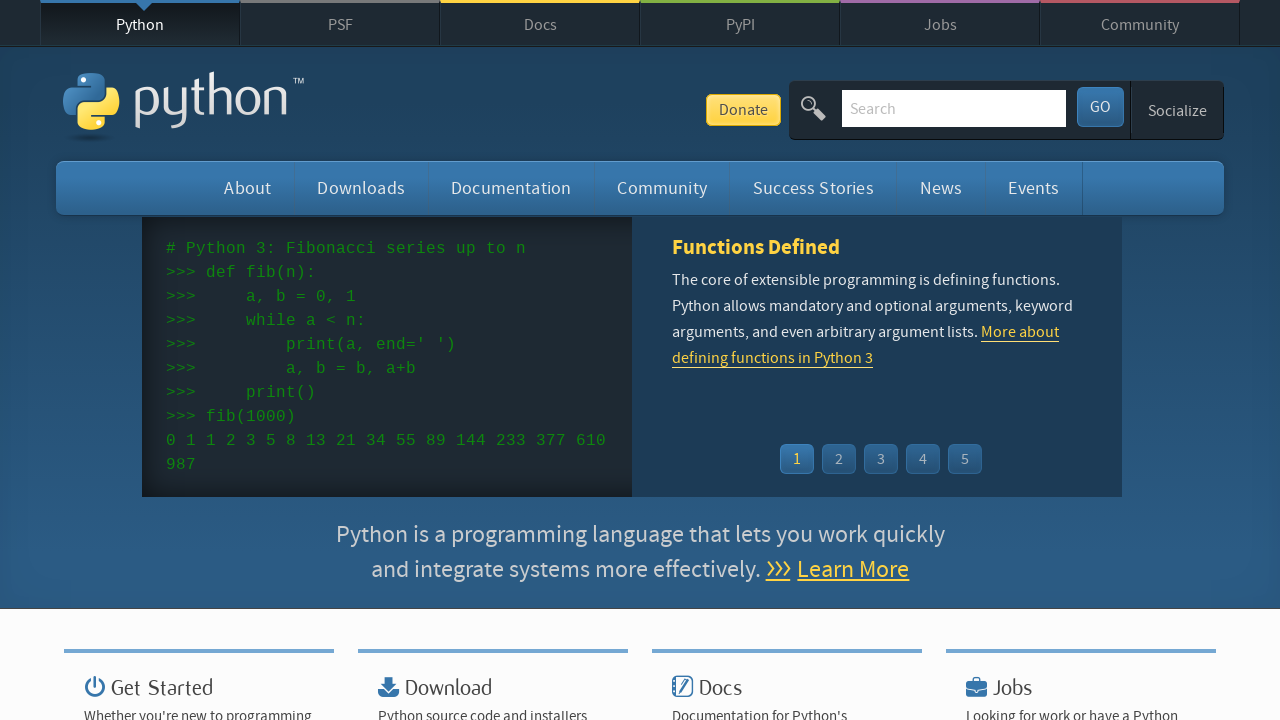

Cleared search input field on input[name='q'] >> nth=0
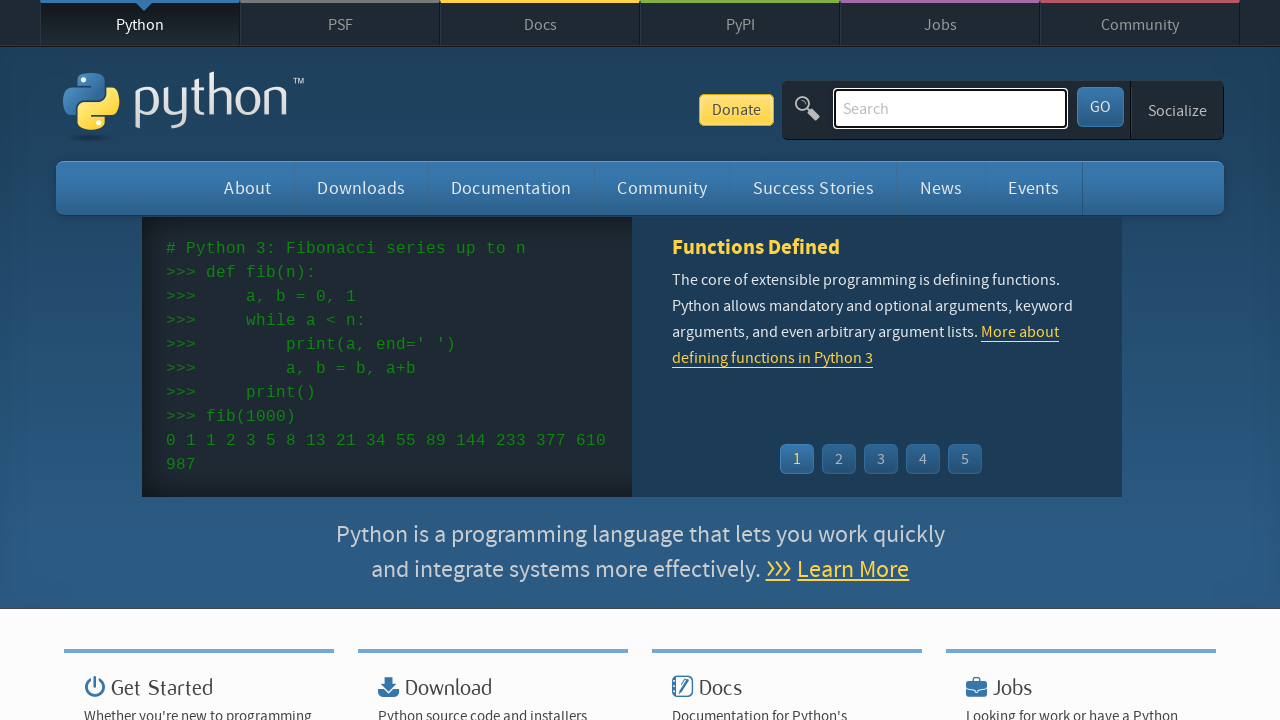

Typed 'pycon' in search field on input[name='q'] >> nth=0
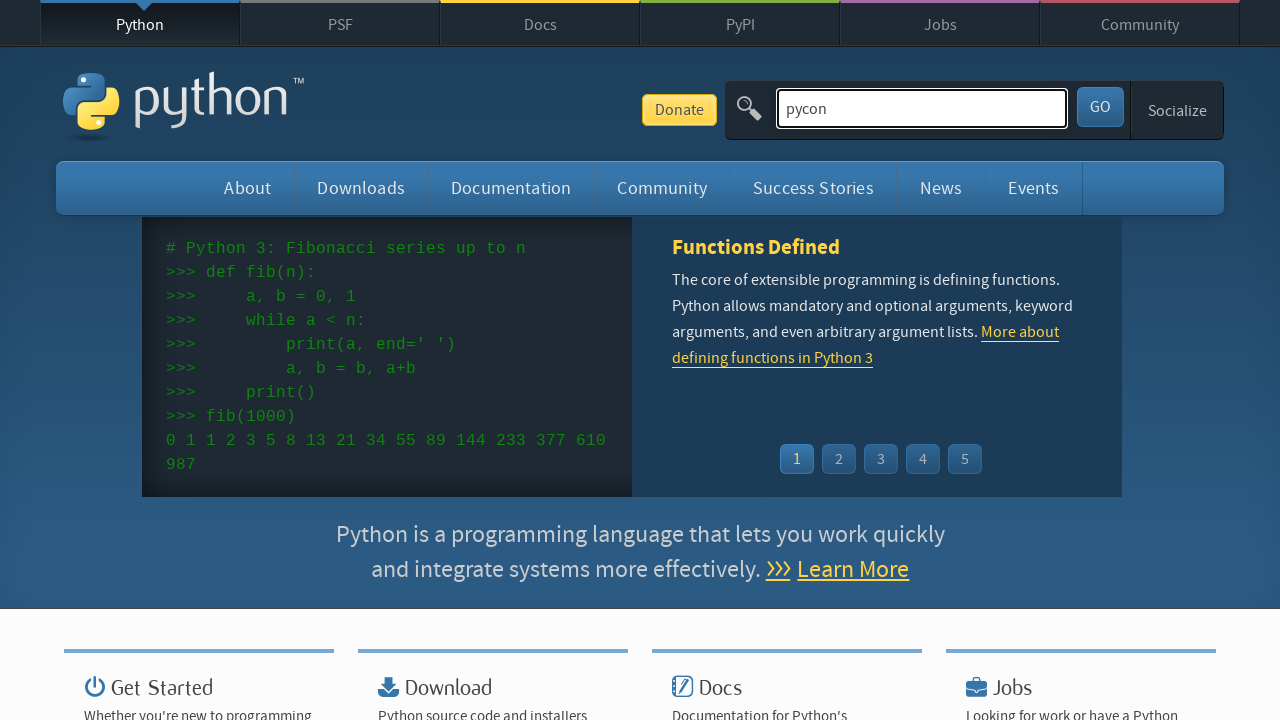

Pressed Enter to submit search on input[name='q'] >> nth=0
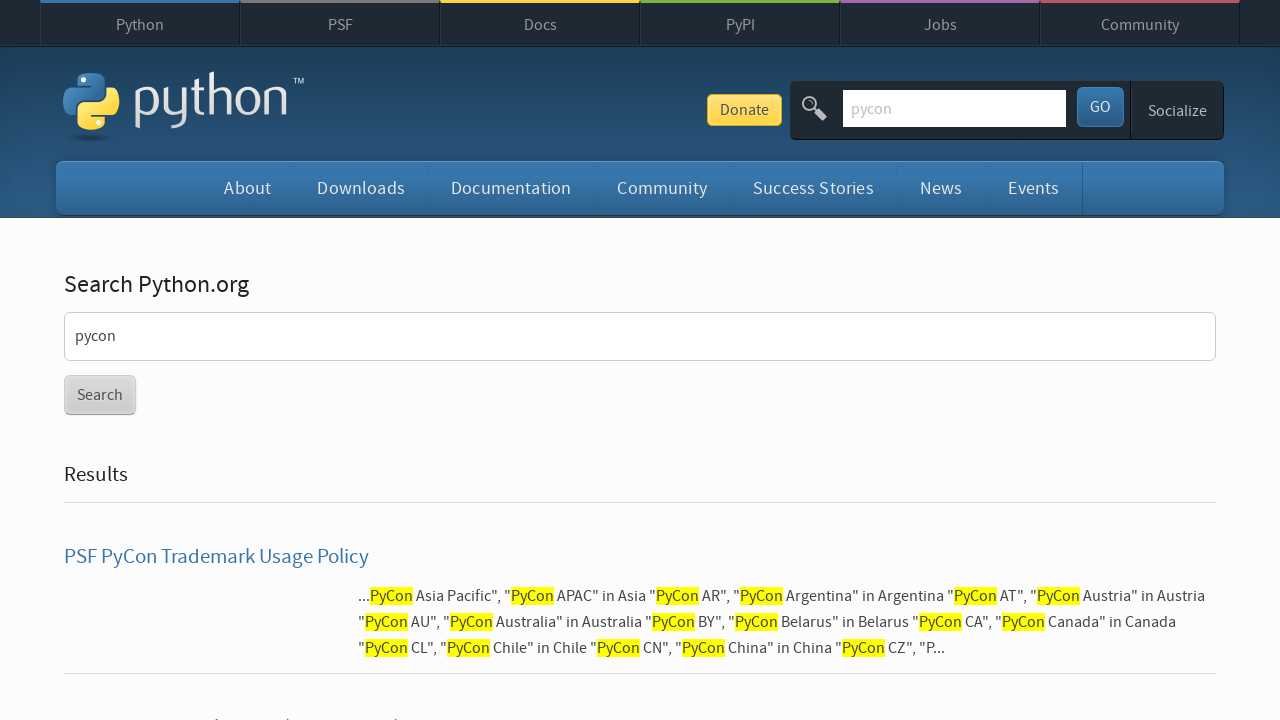

Search results page loaded (networkidle)
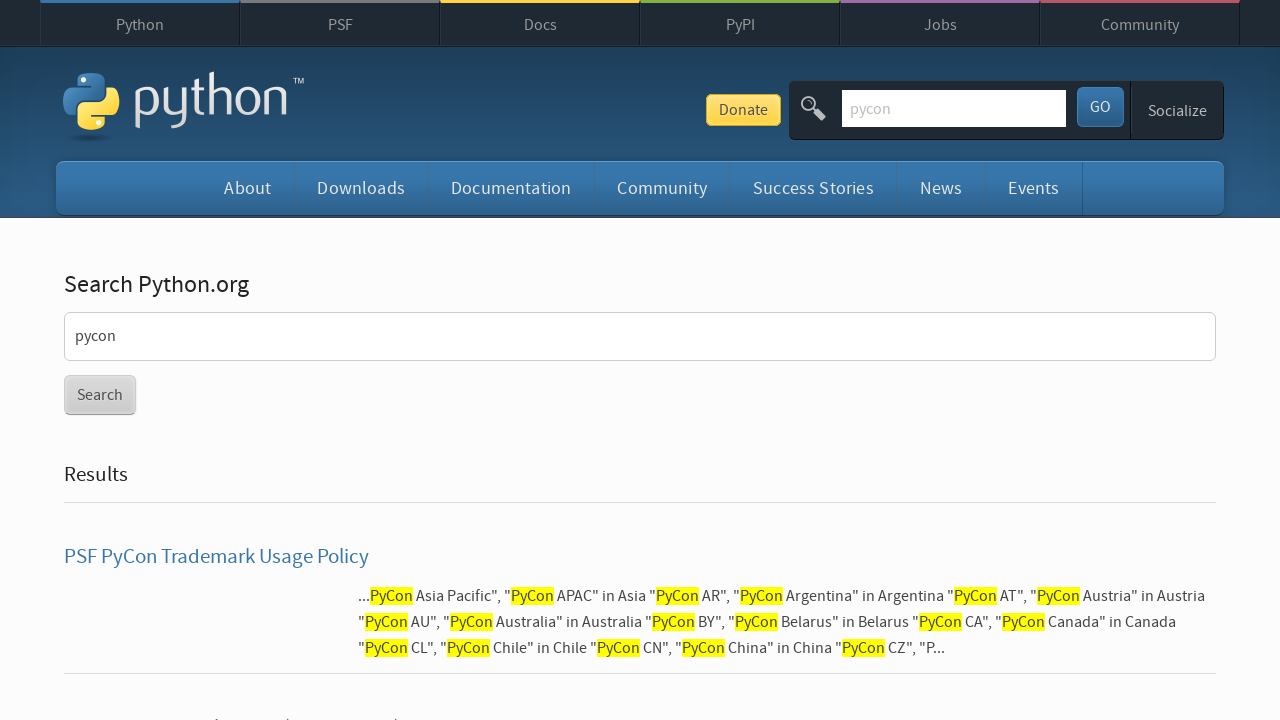

Verified search results are displayed (no 'No result found' message)
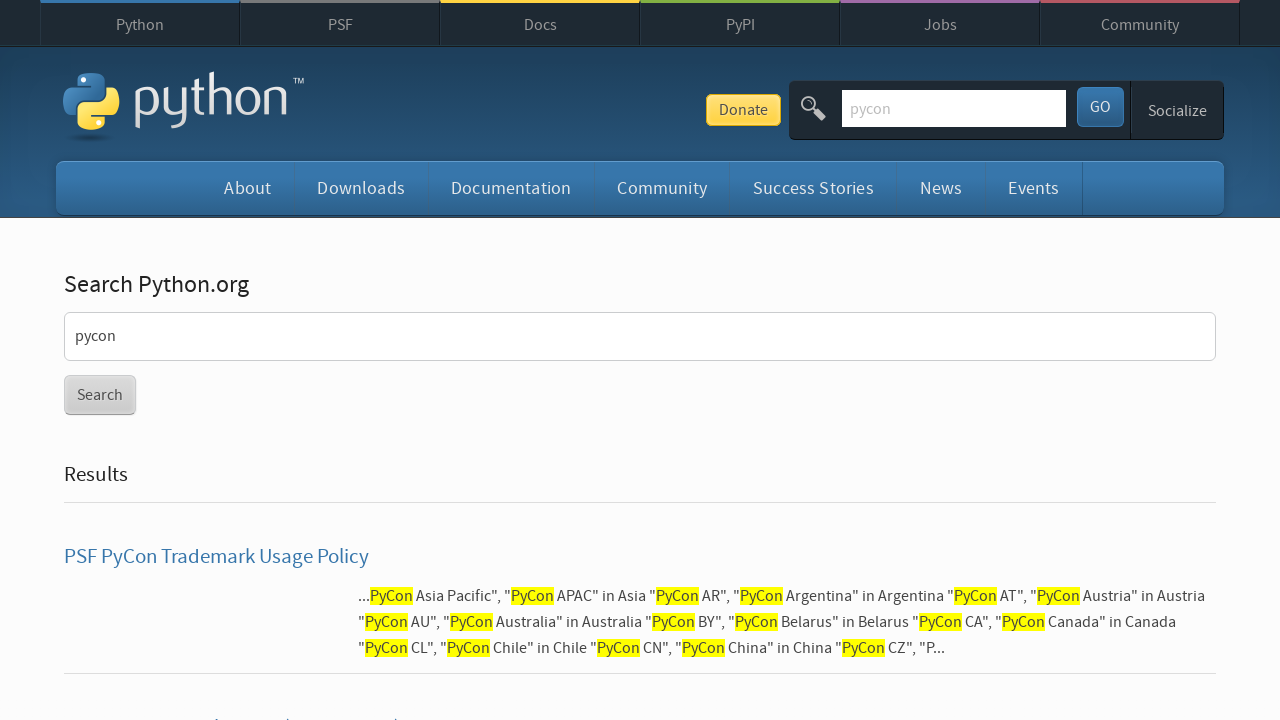

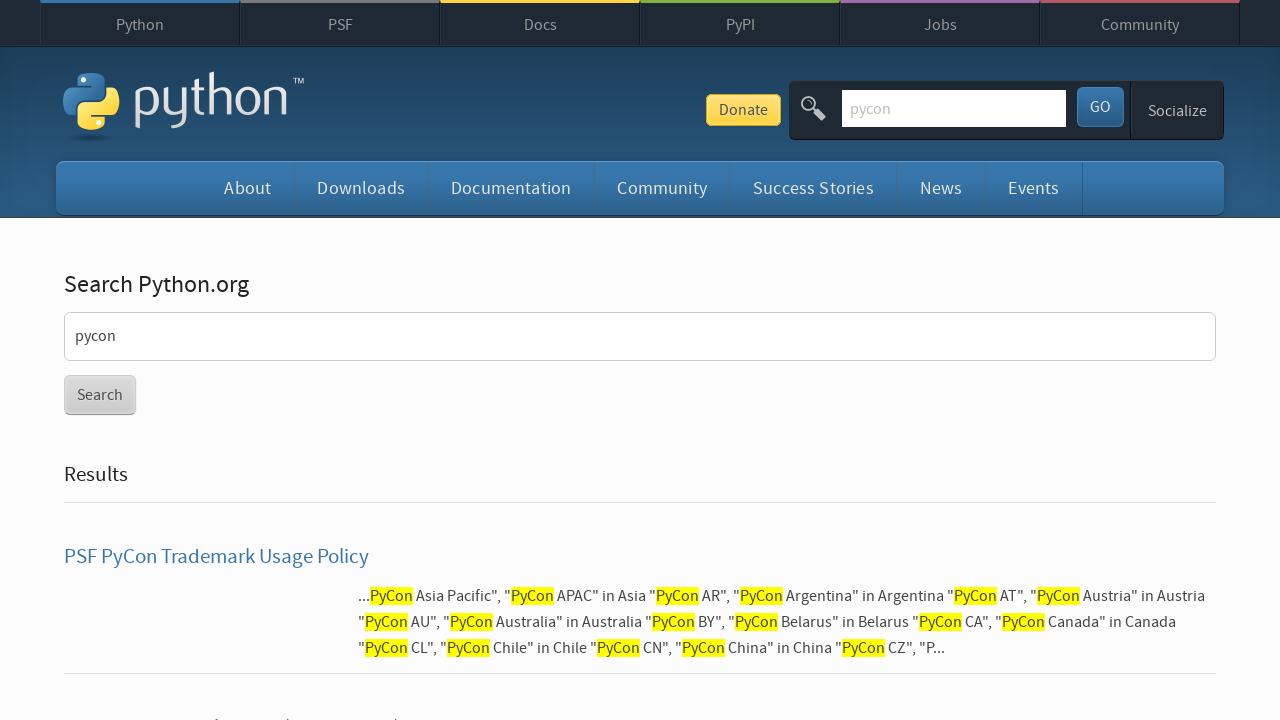